Automates playing the 2048 game by sending arrow key inputs in a sequence (up, right, down, left) repeatedly until winning the game, retrying if game over occurs

Starting URL: https://play2048.co/

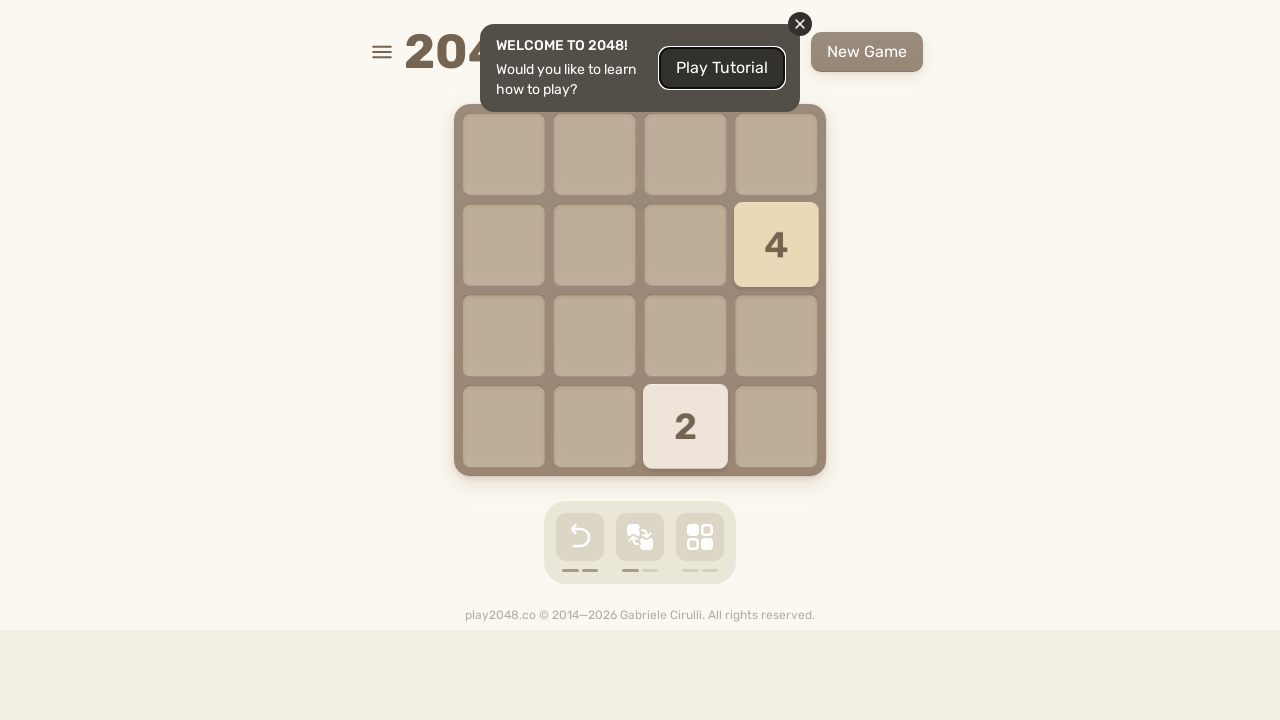

Located HTML element for keyboard input
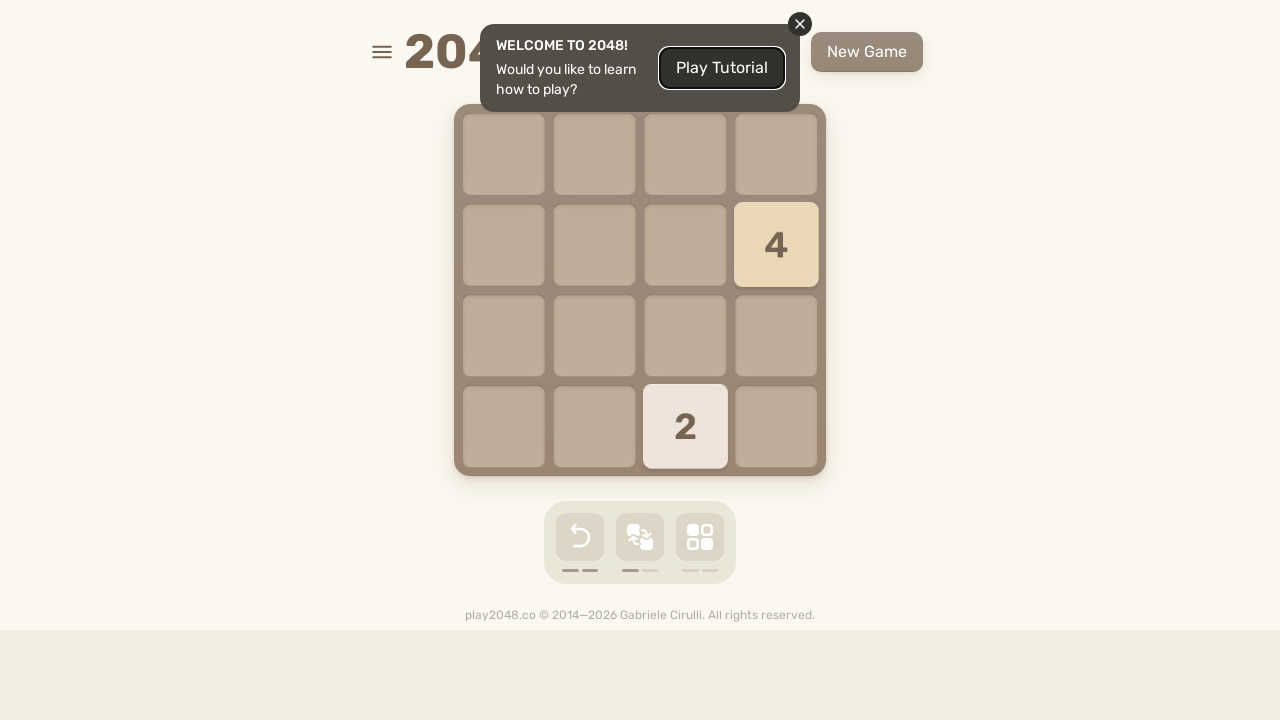

Located game message element
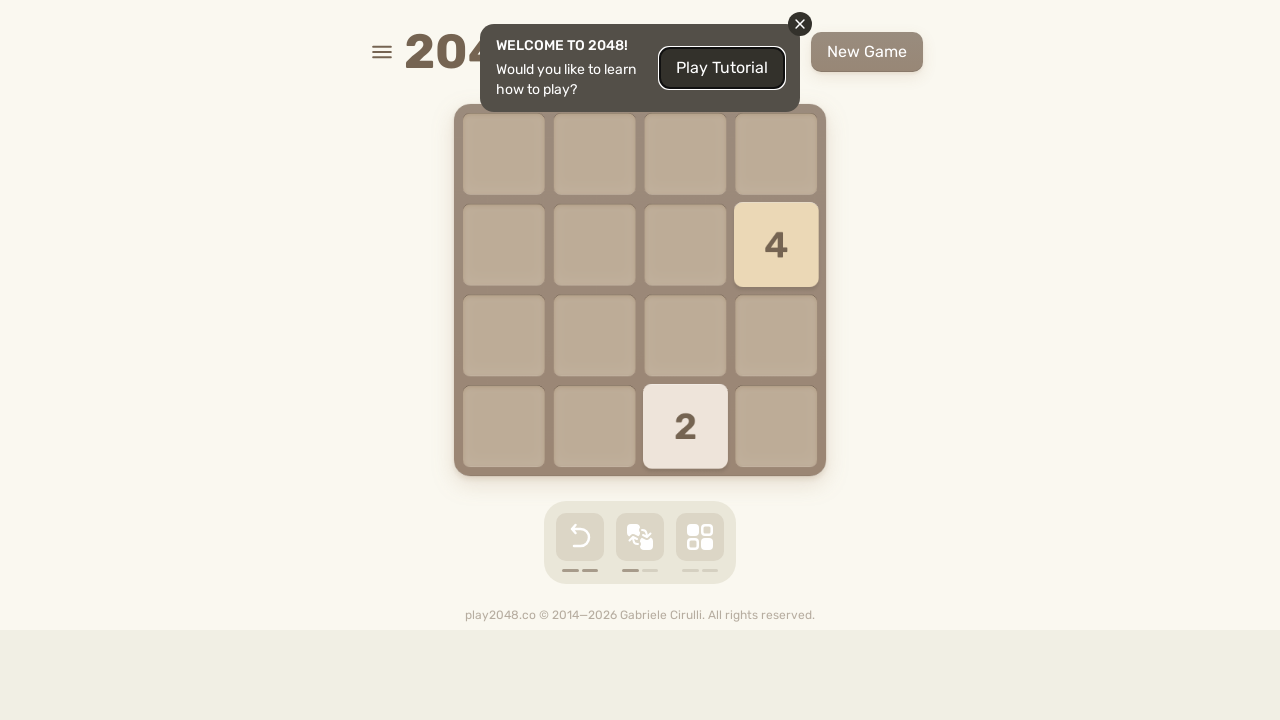

Pressed ArrowUp key on html
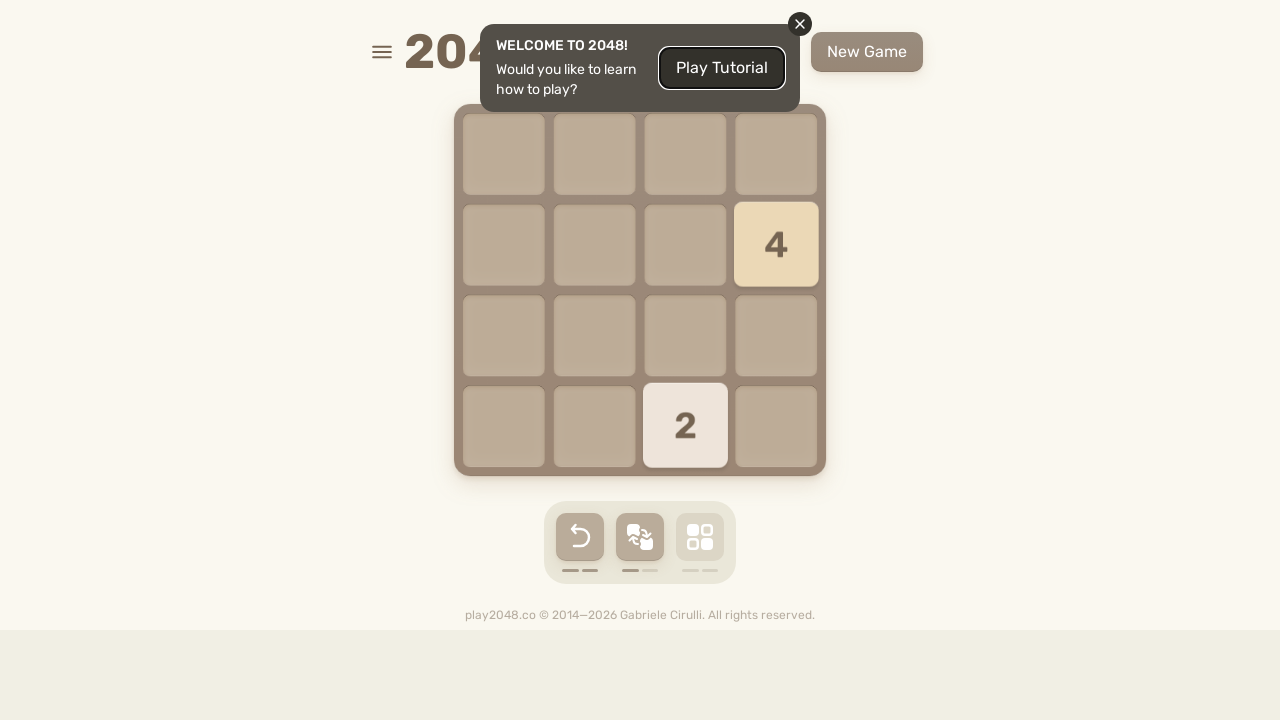

Pressed ArrowRight key on html
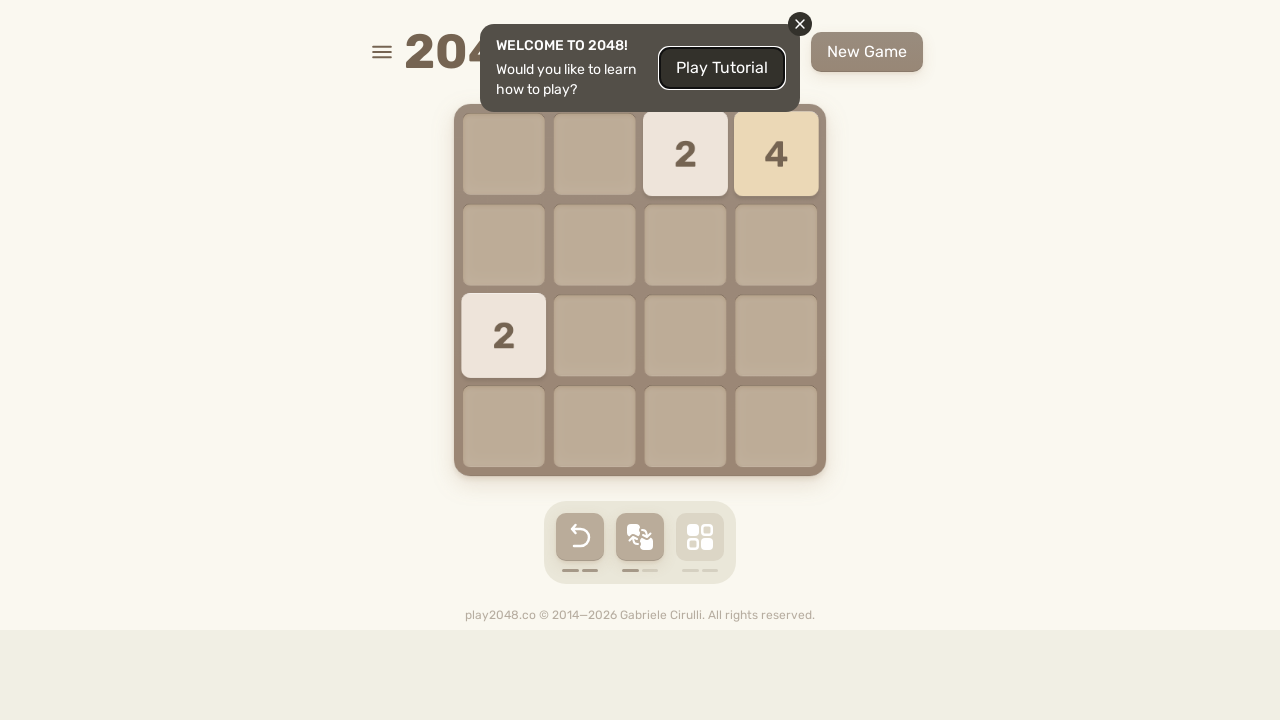

Pressed ArrowDown key on html
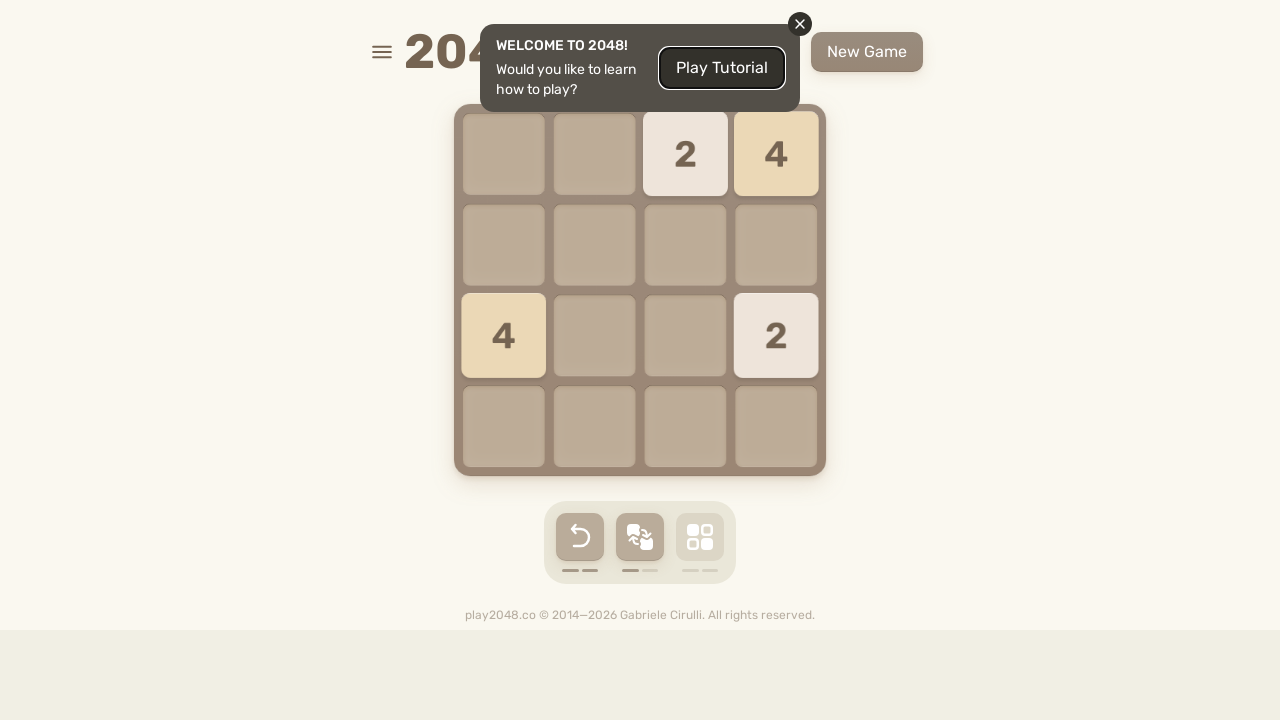

Pressed ArrowLeft key on html
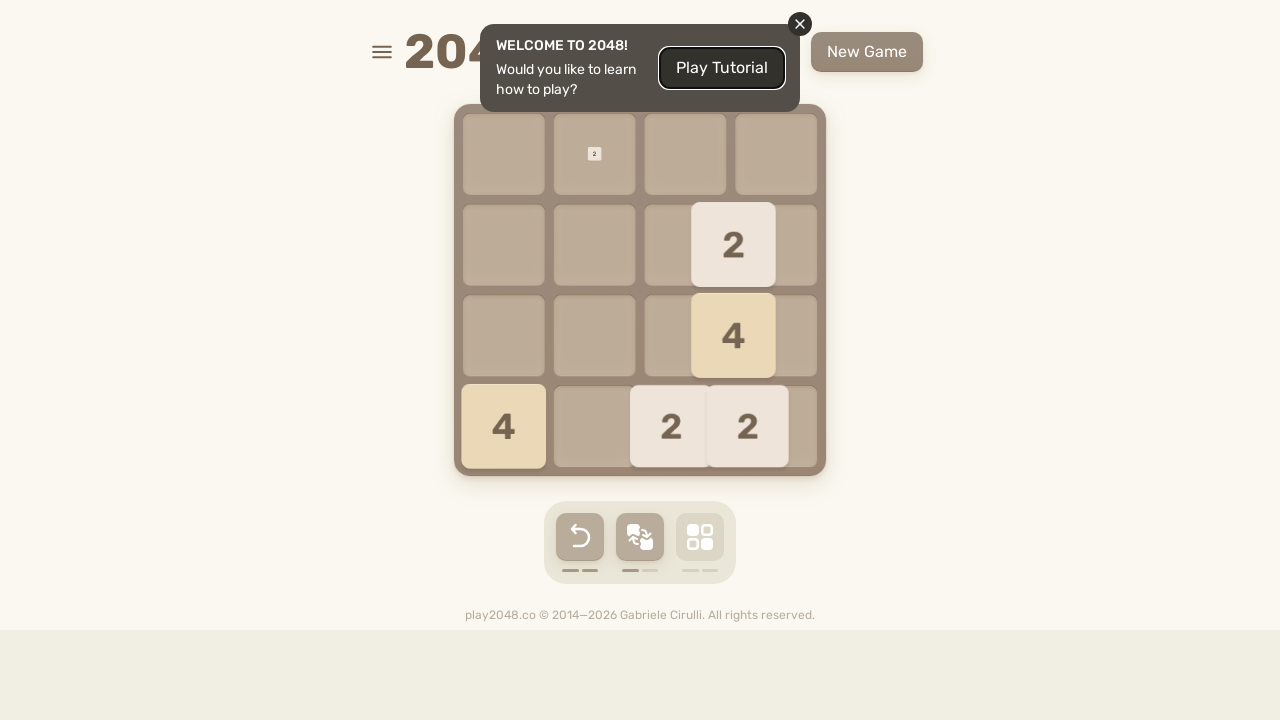

Waited 100ms for game animations to complete
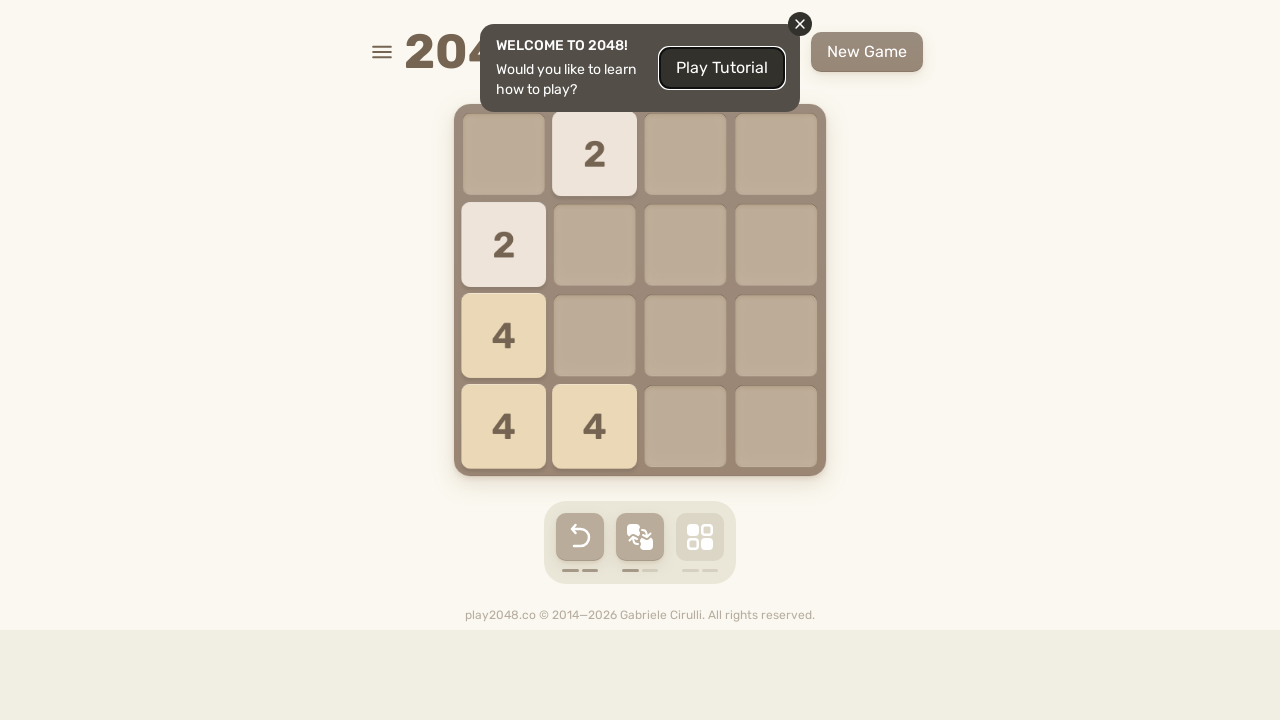

Located game message element
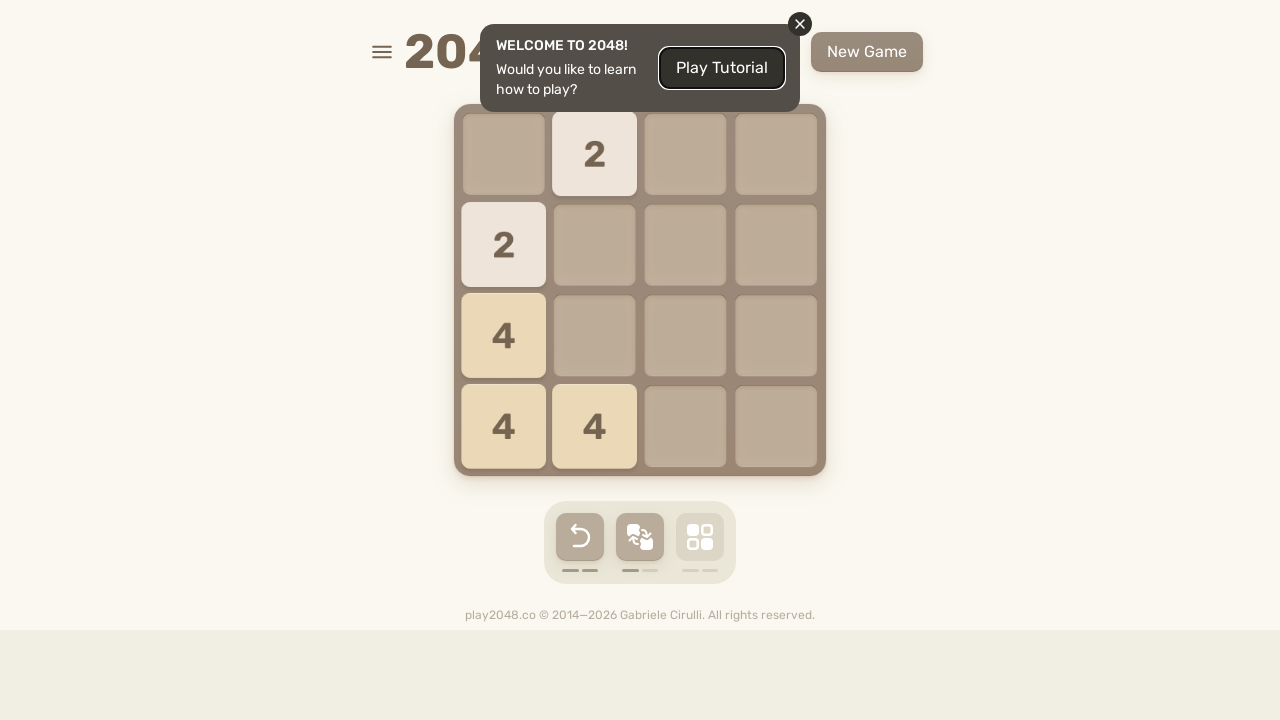

Pressed ArrowUp key on html
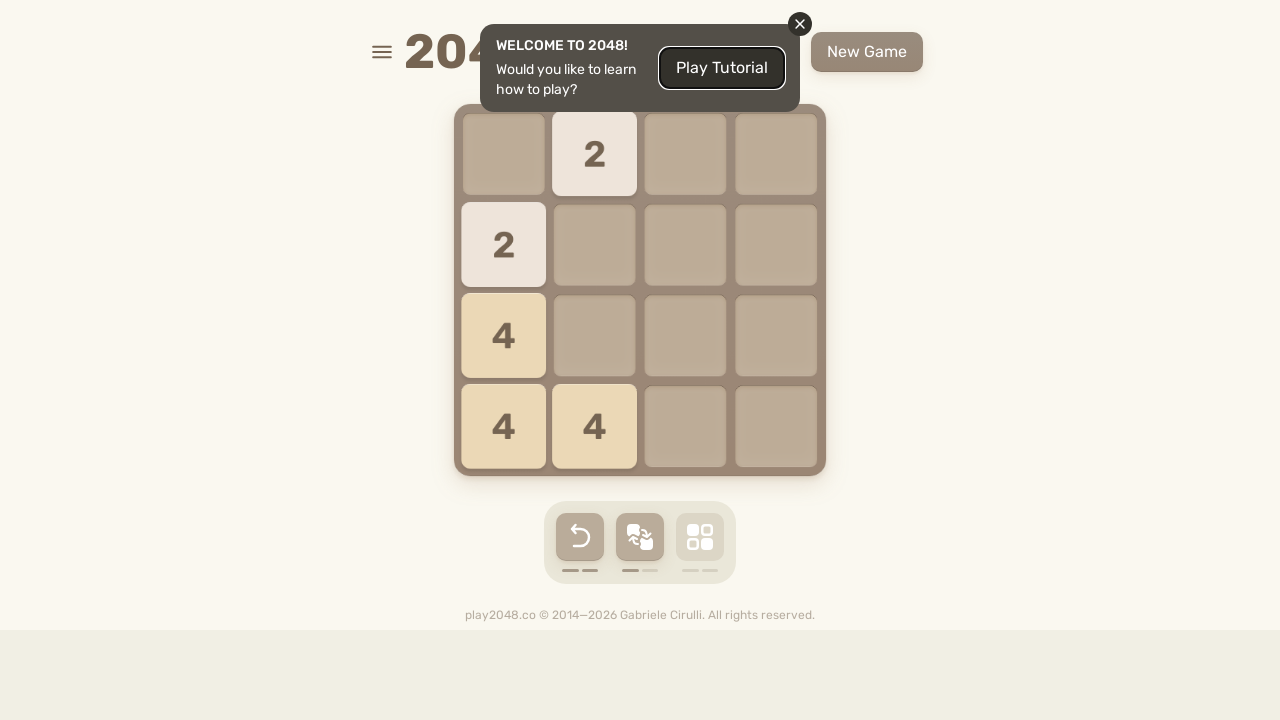

Pressed ArrowRight key on html
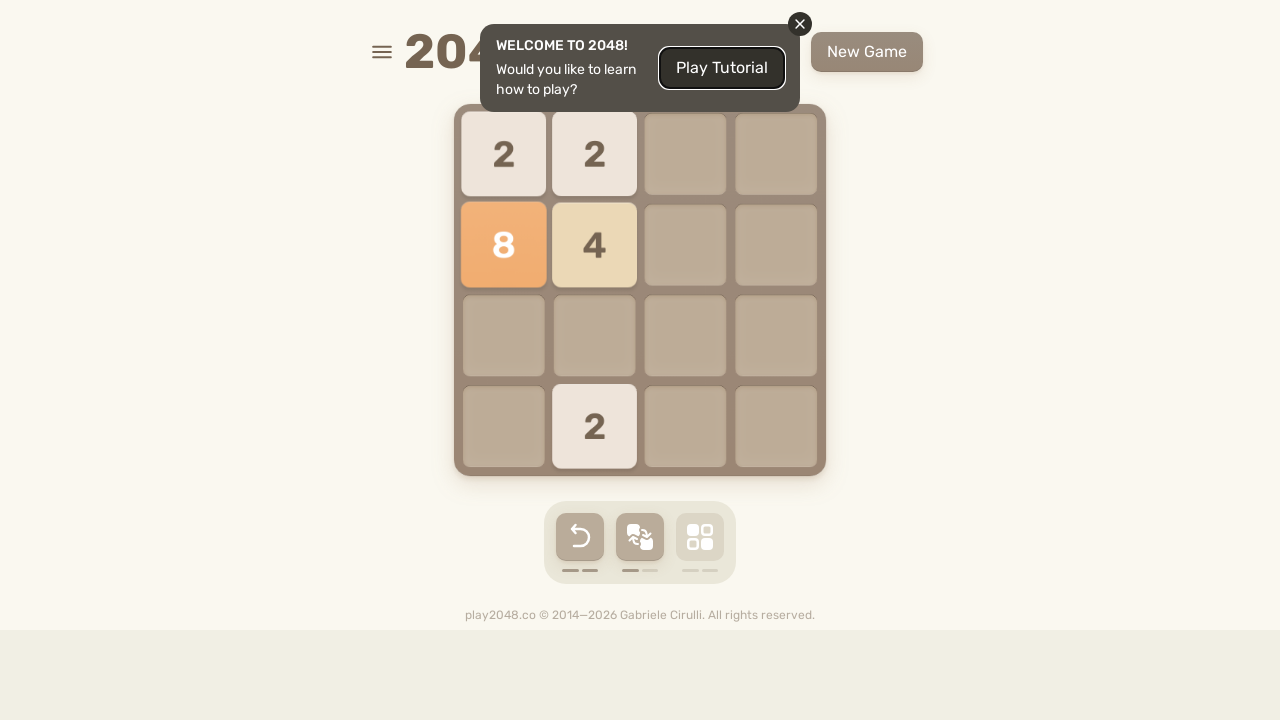

Pressed ArrowDown key on html
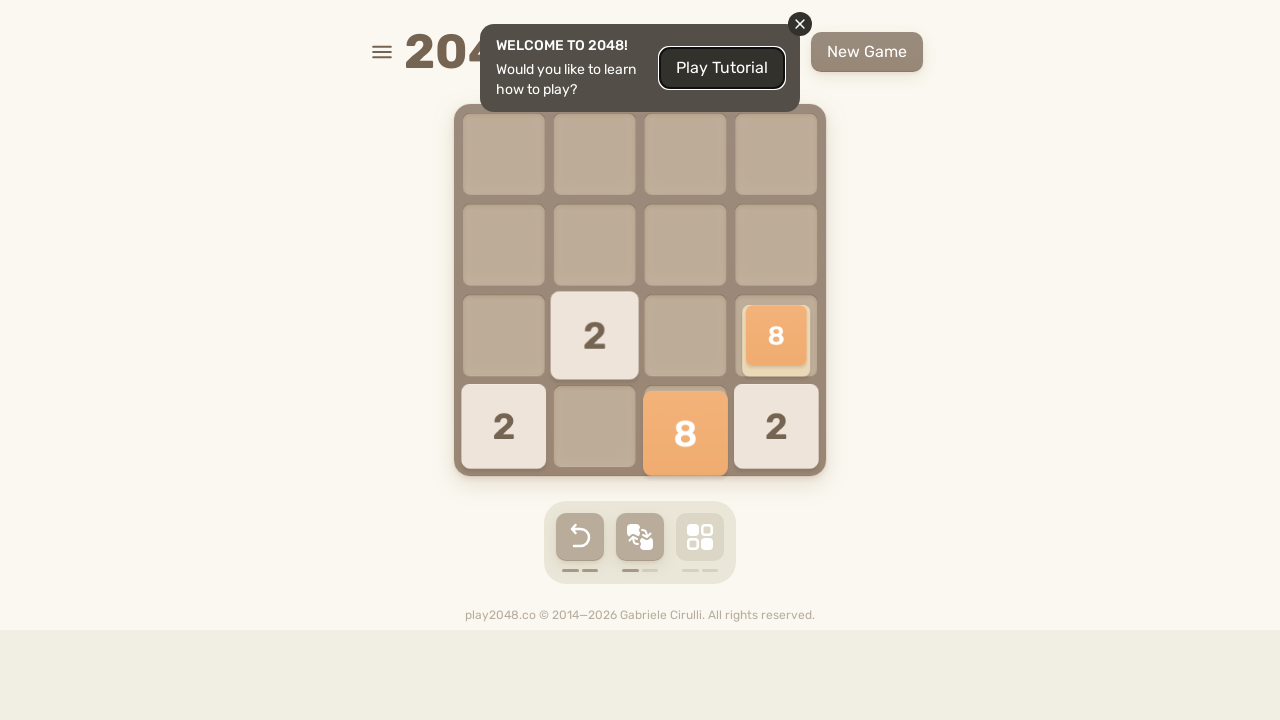

Pressed ArrowLeft key on html
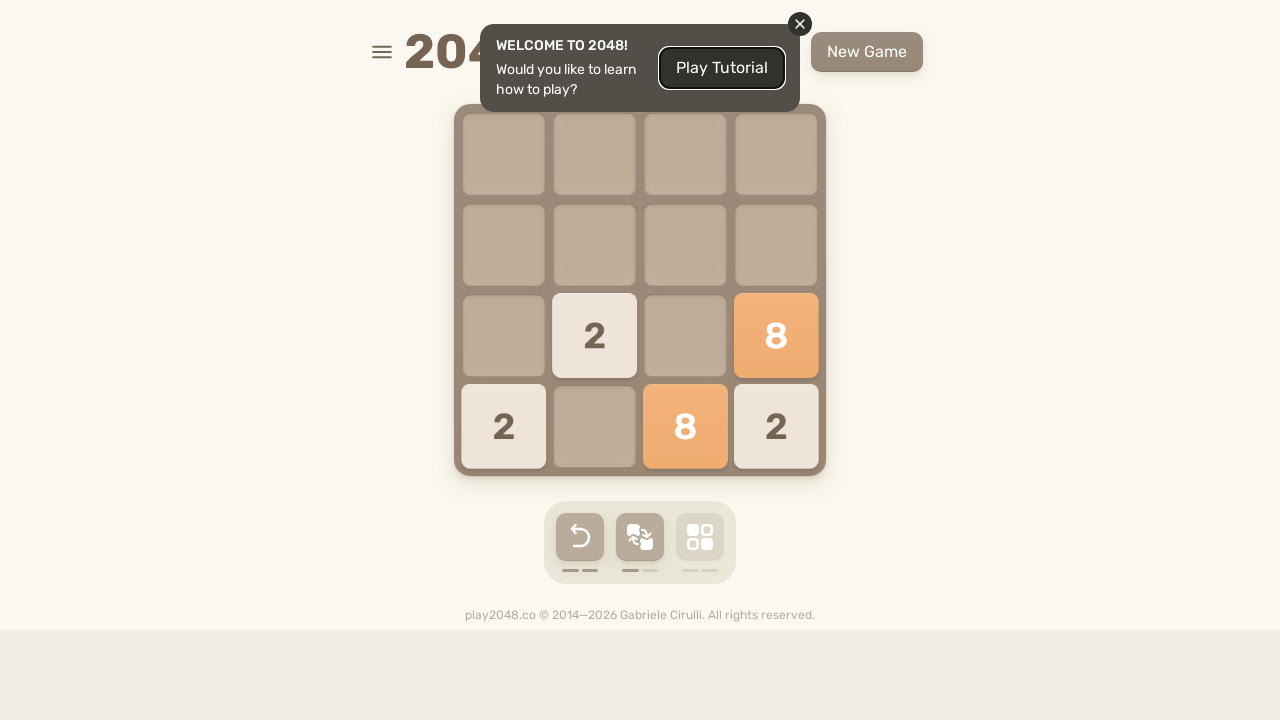

Waited 100ms for game animations to complete
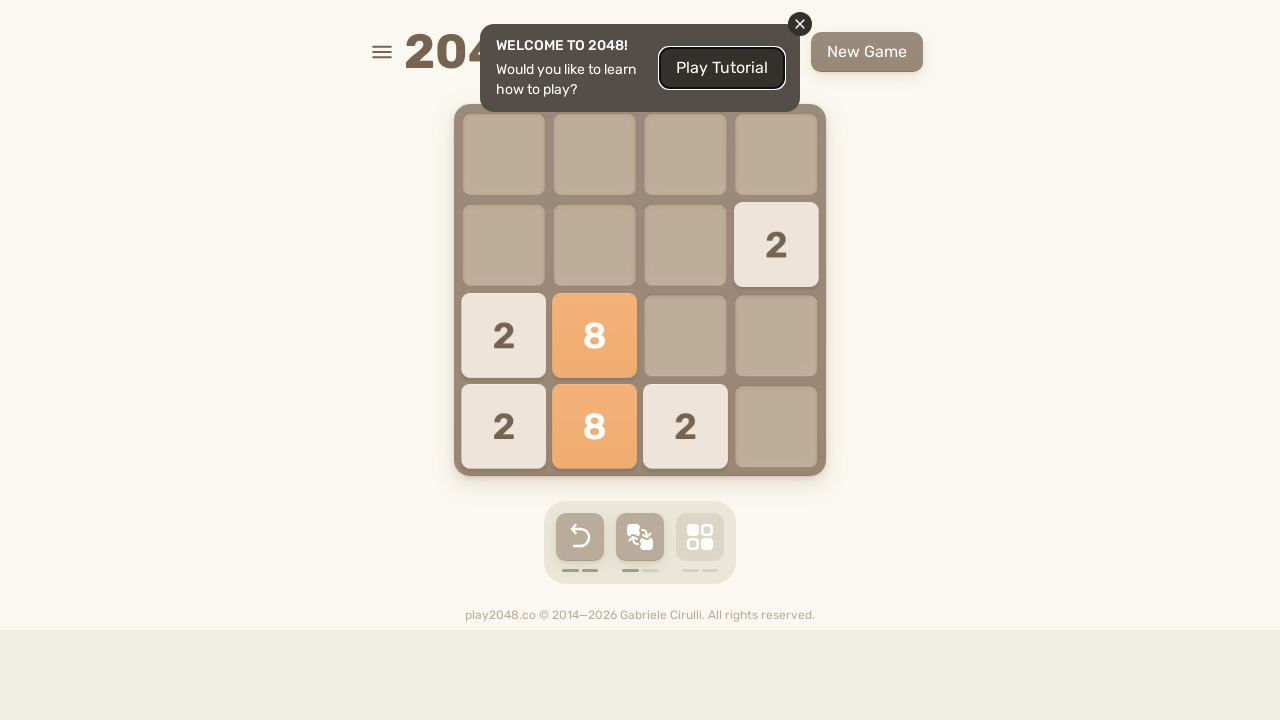

Located game message element
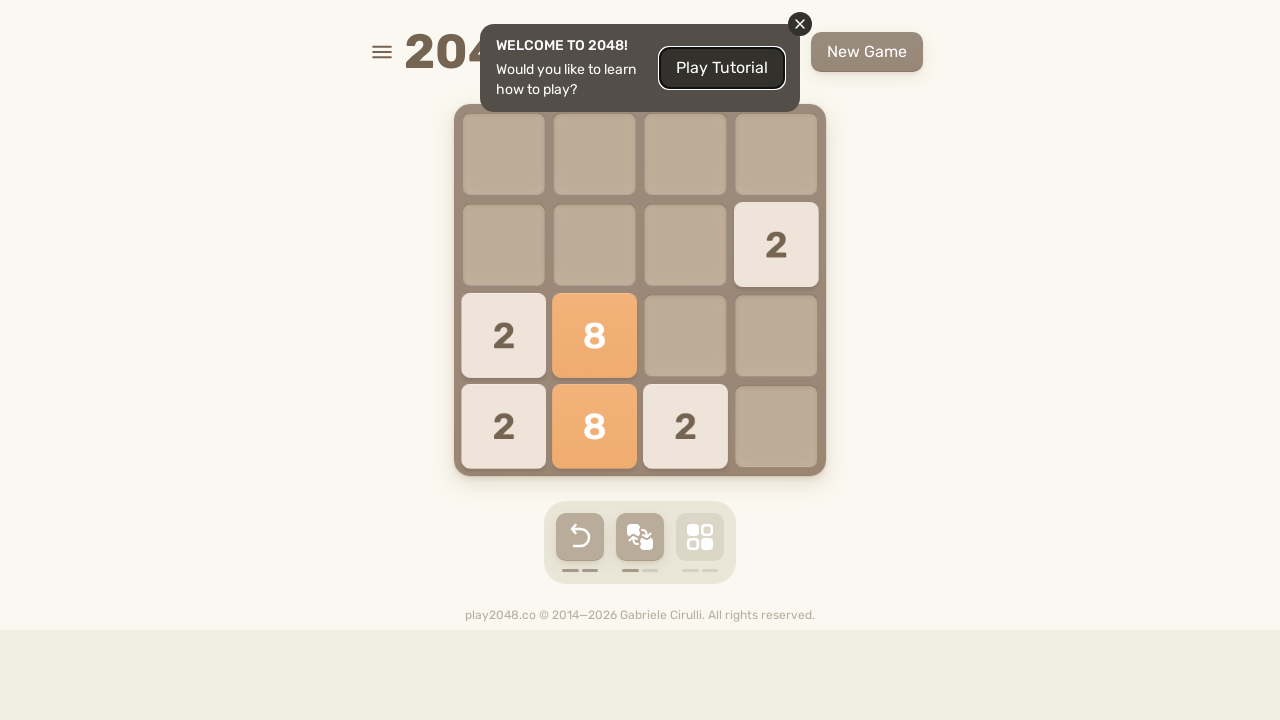

Pressed ArrowUp key on html
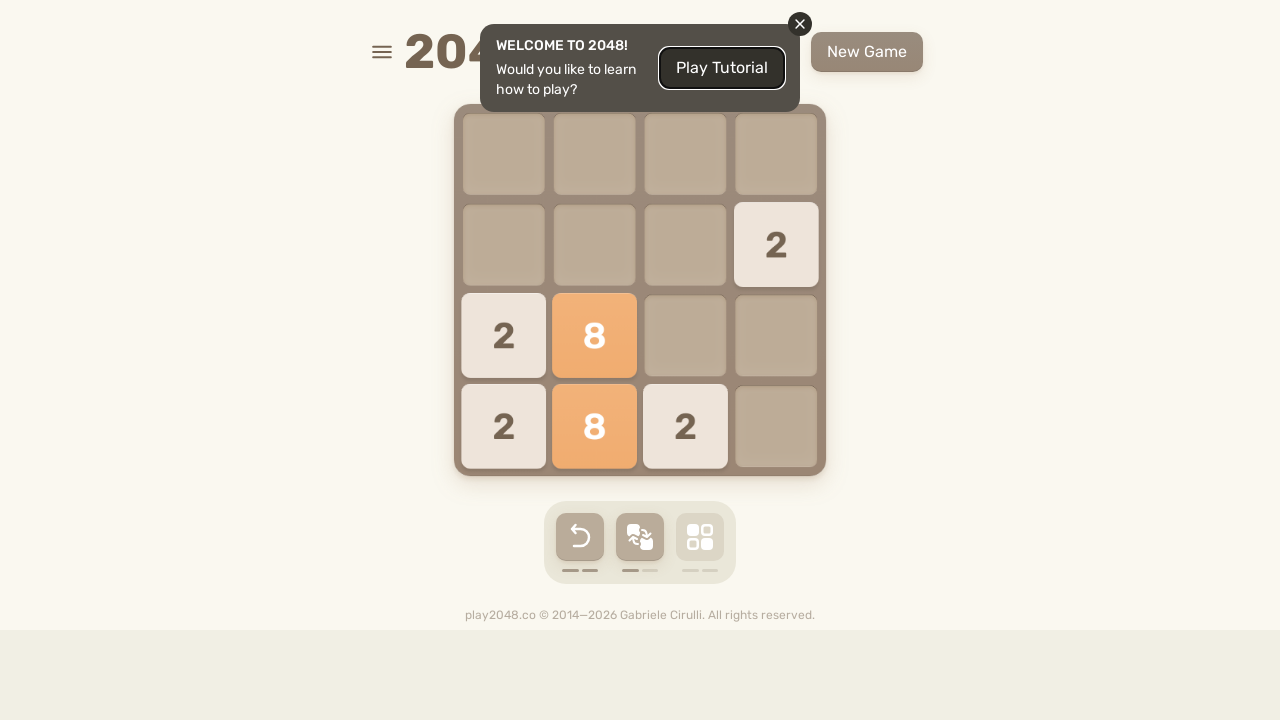

Pressed ArrowRight key on html
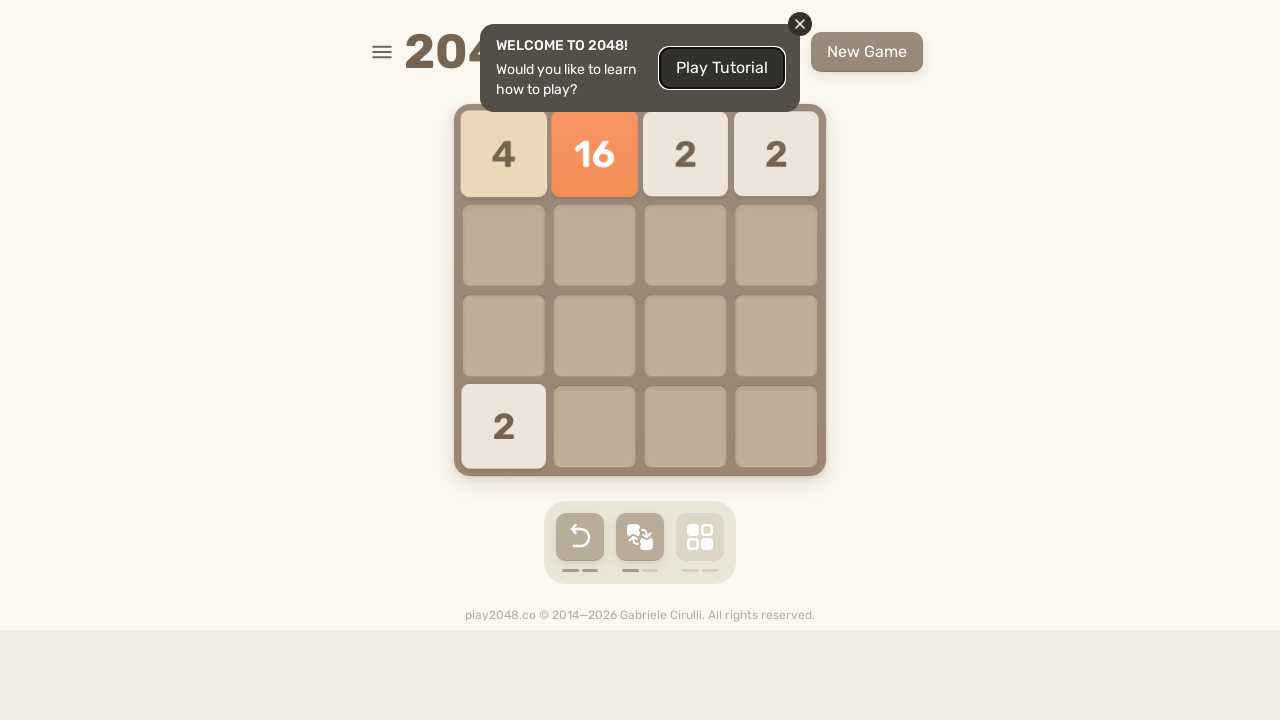

Pressed ArrowDown key on html
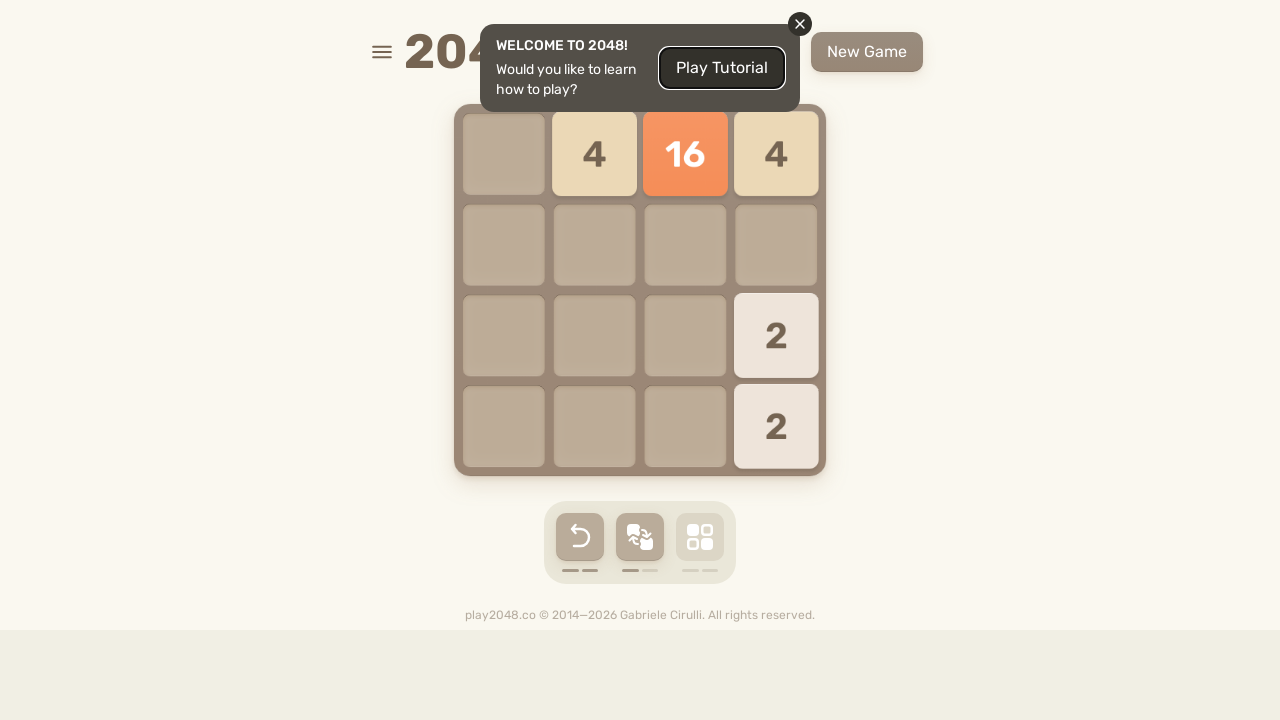

Pressed ArrowLeft key on html
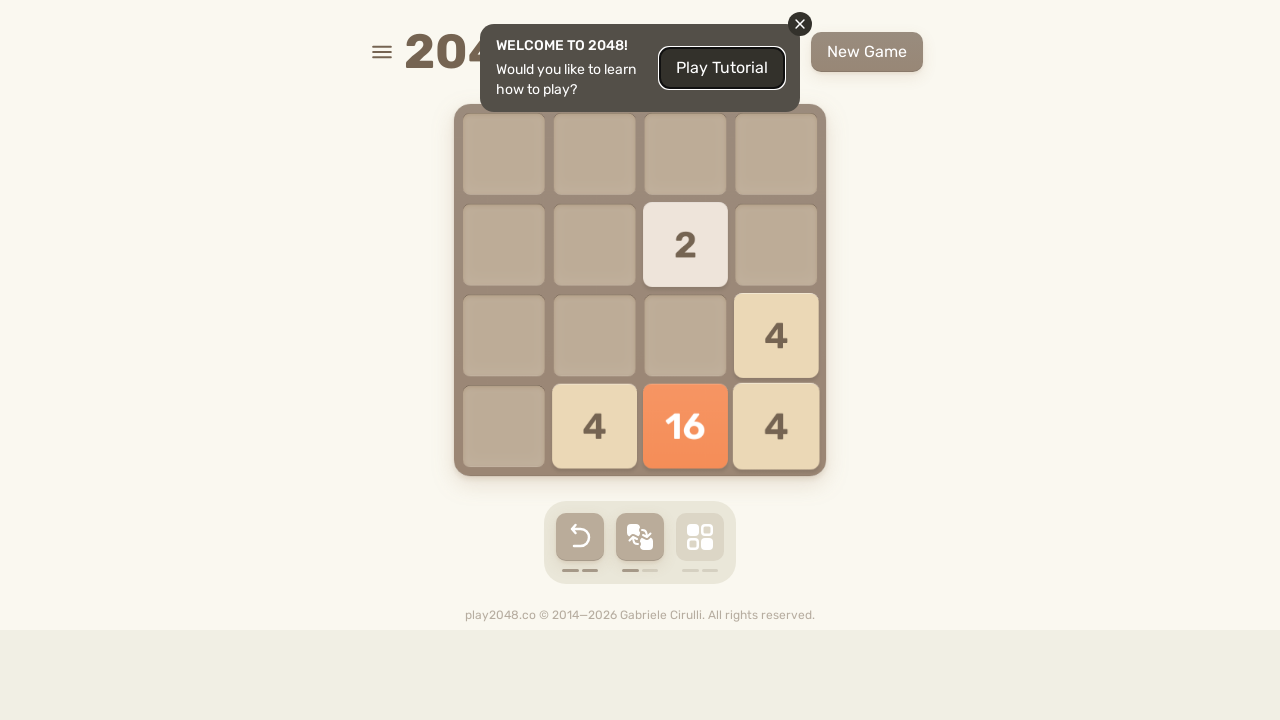

Waited 100ms for game animations to complete
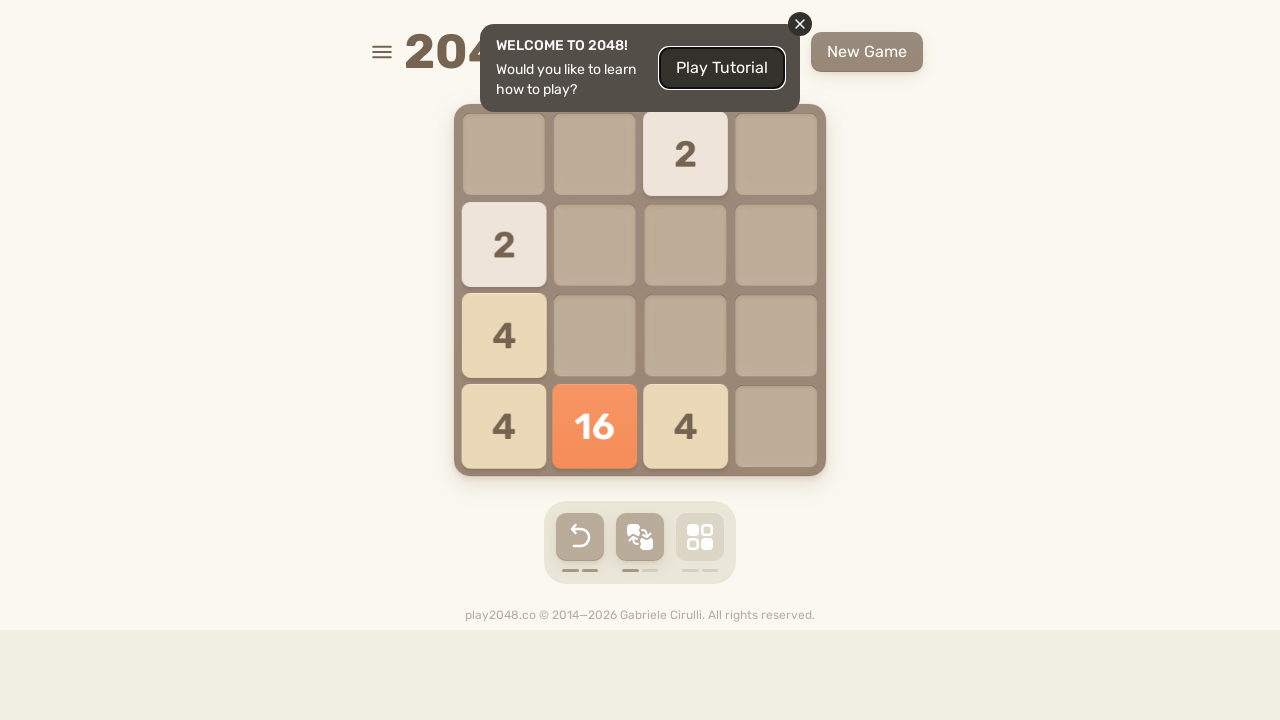

Located game message element
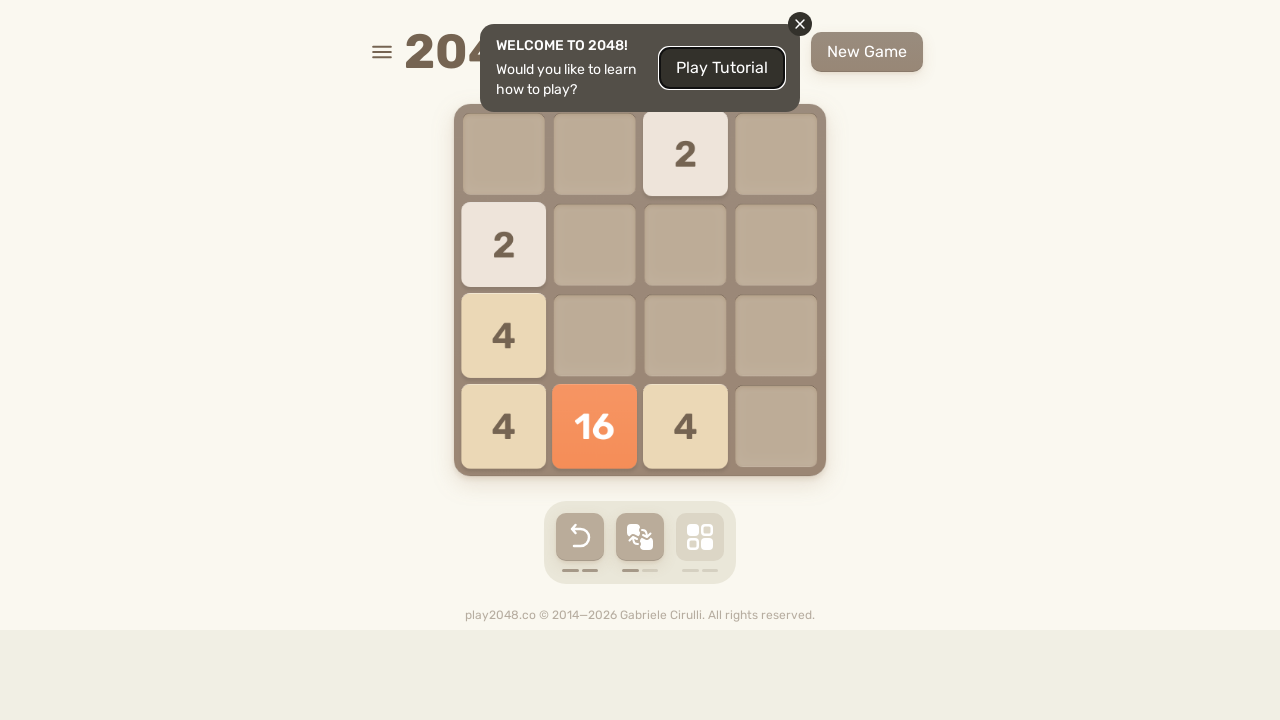

Pressed ArrowUp key on html
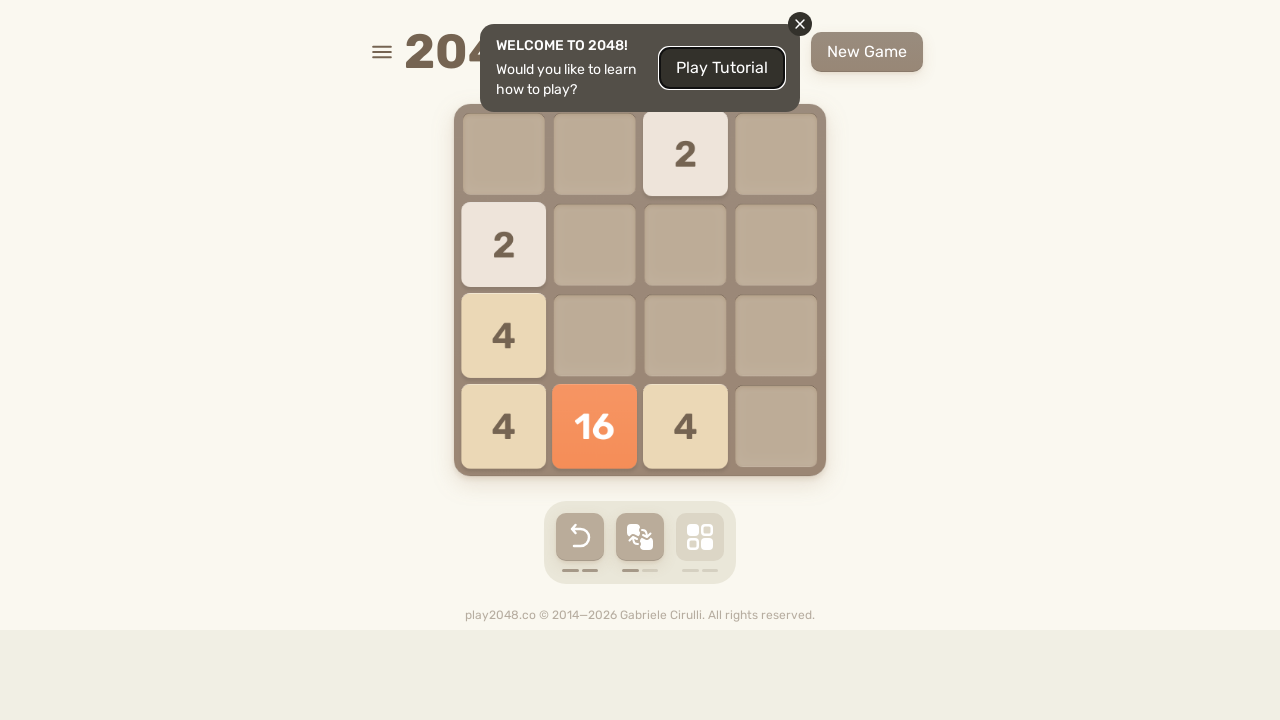

Pressed ArrowRight key on html
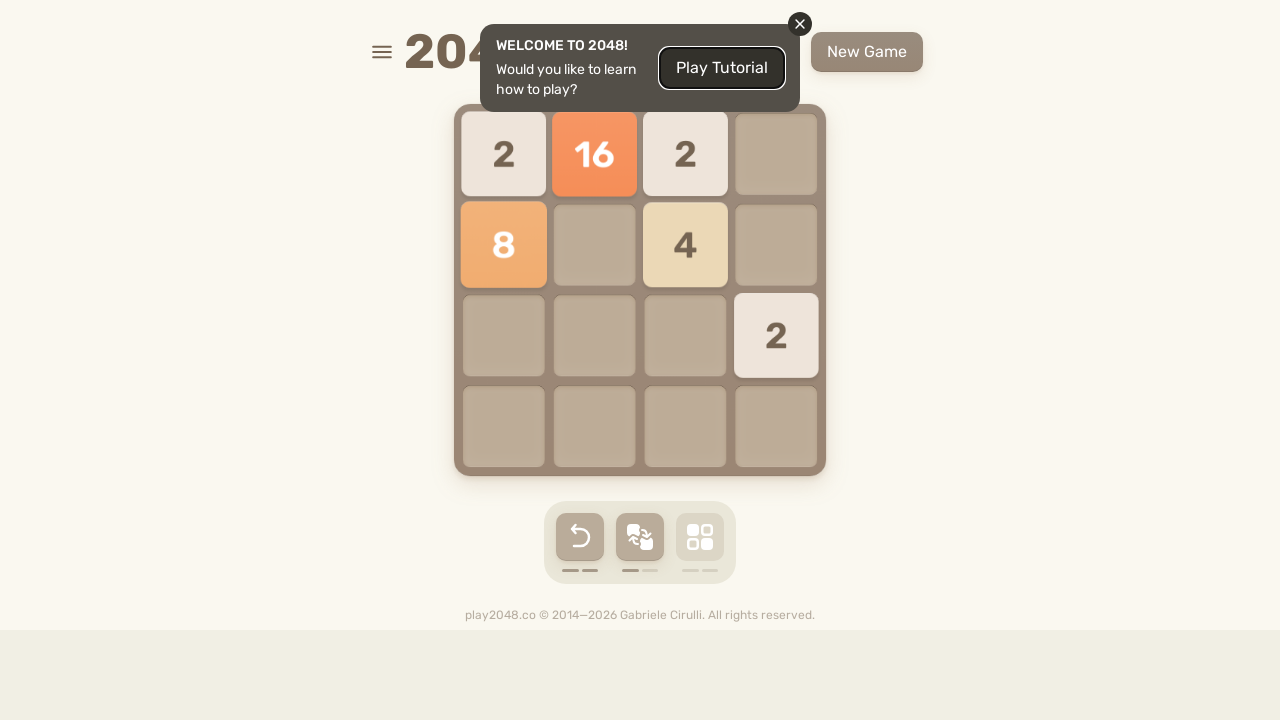

Pressed ArrowDown key on html
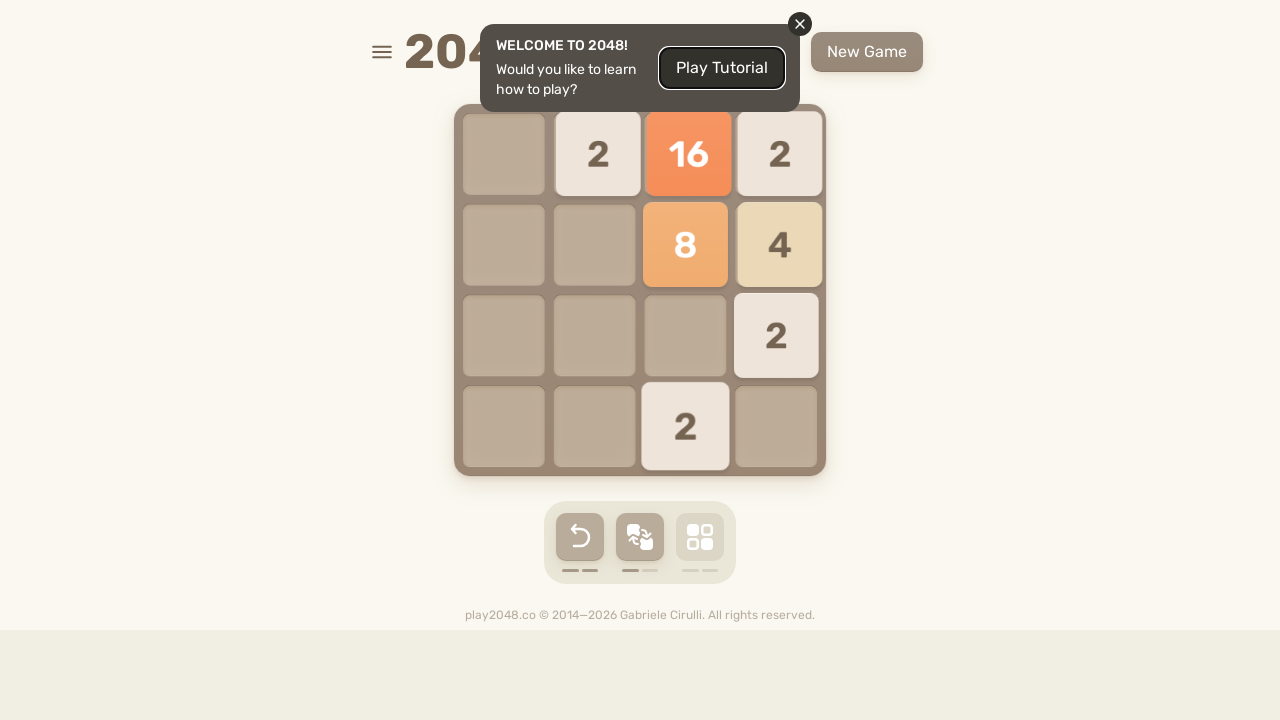

Pressed ArrowLeft key on html
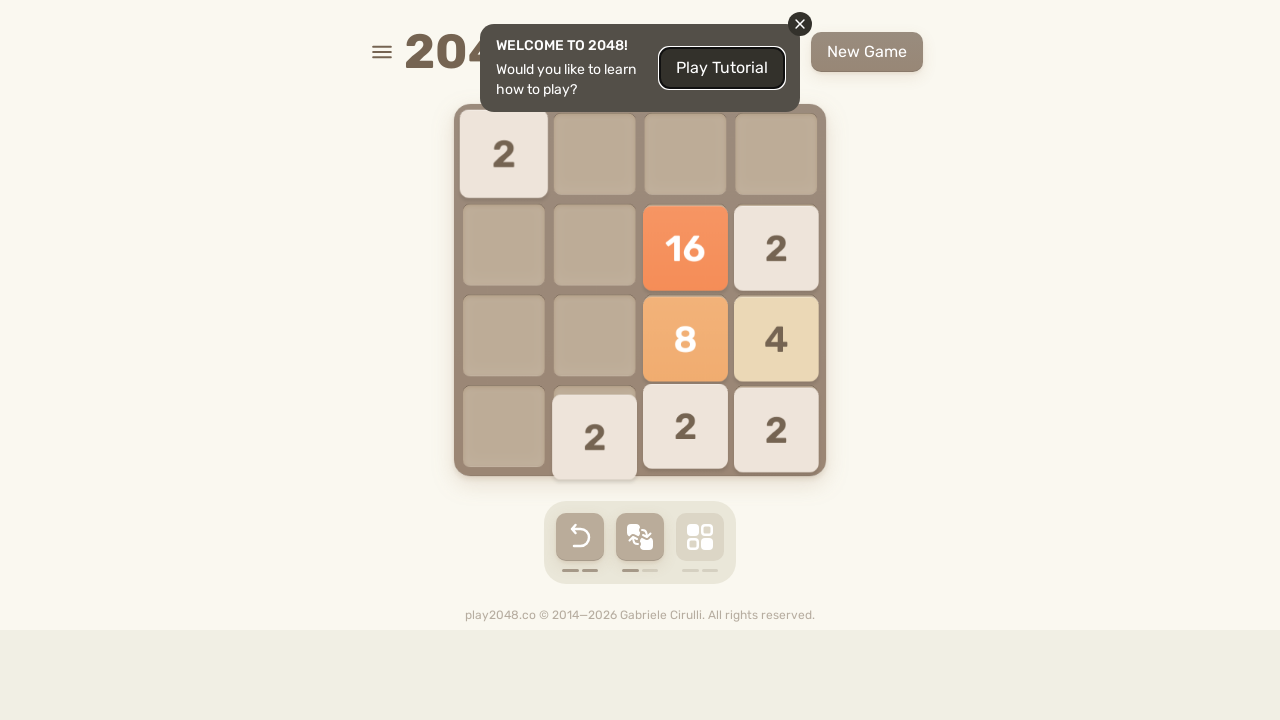

Waited 100ms for game animations to complete
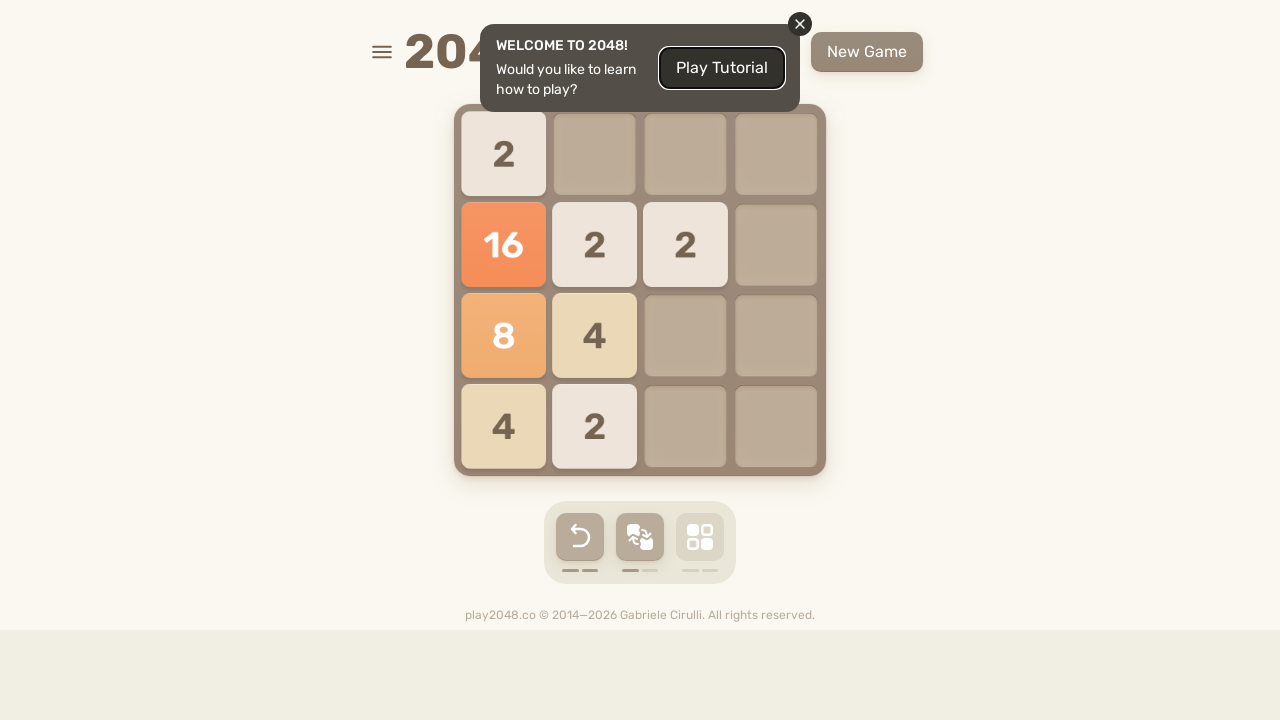

Located game message element
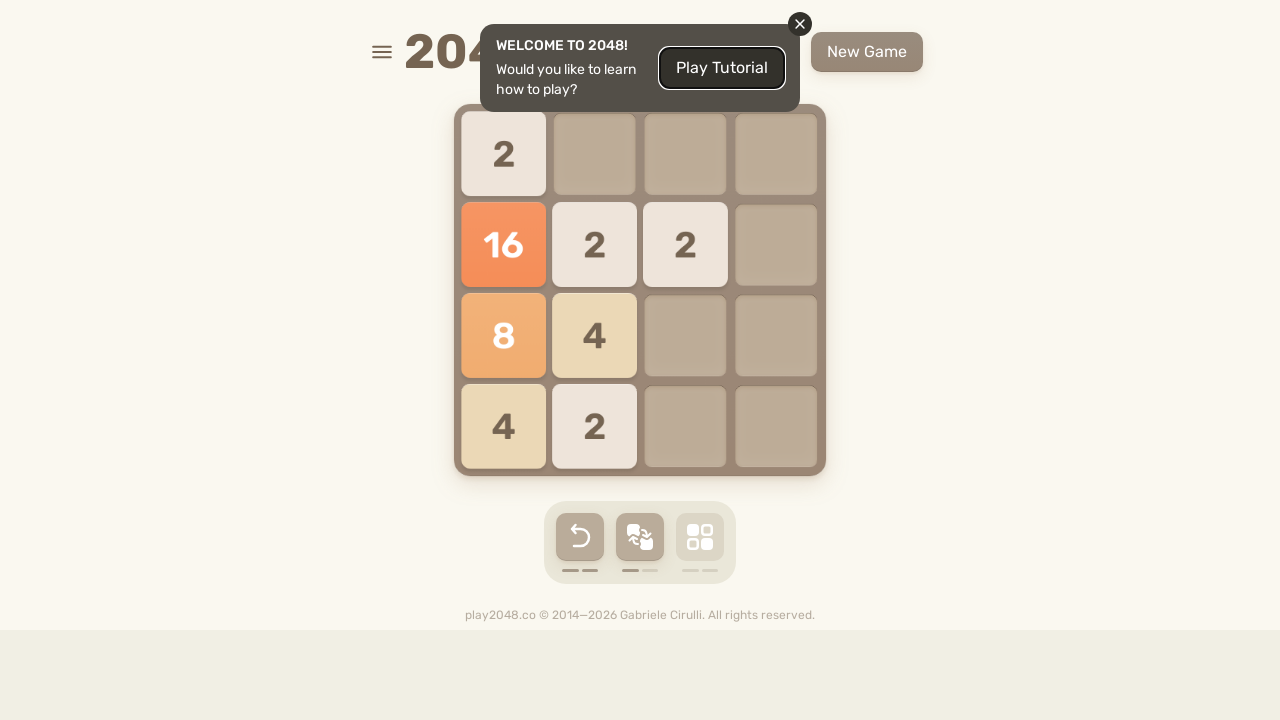

Pressed ArrowUp key on html
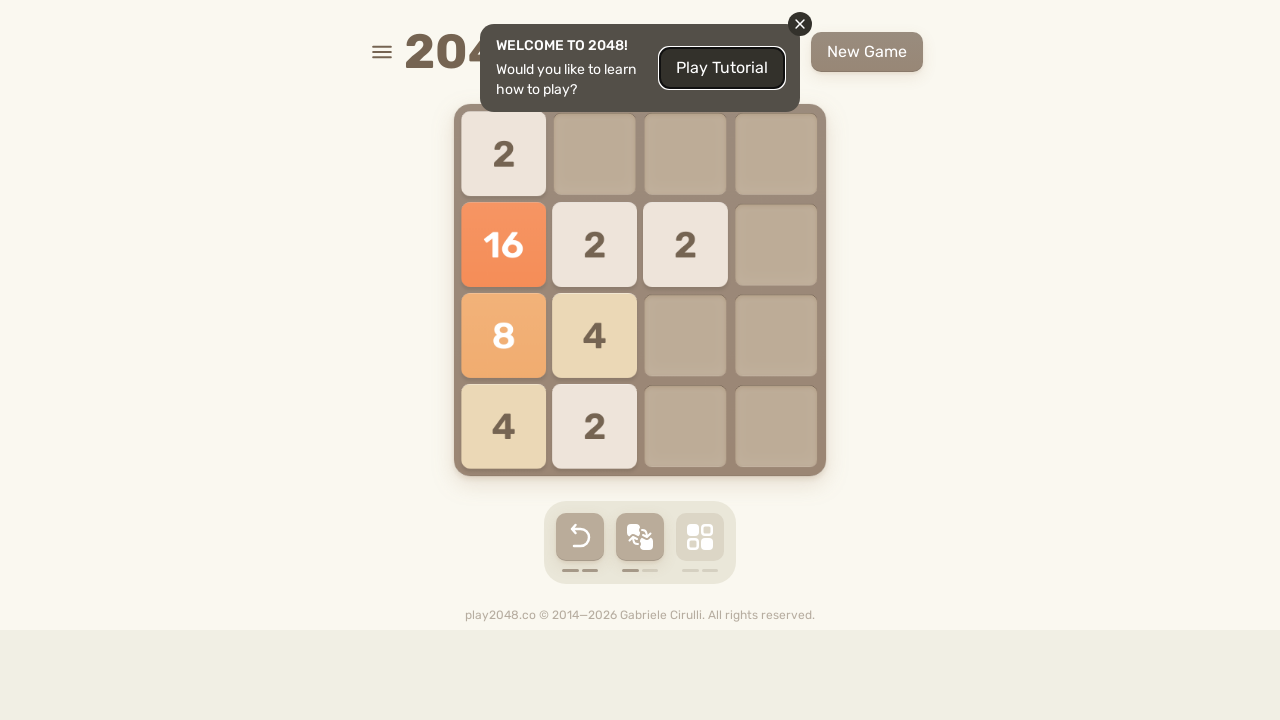

Pressed ArrowRight key on html
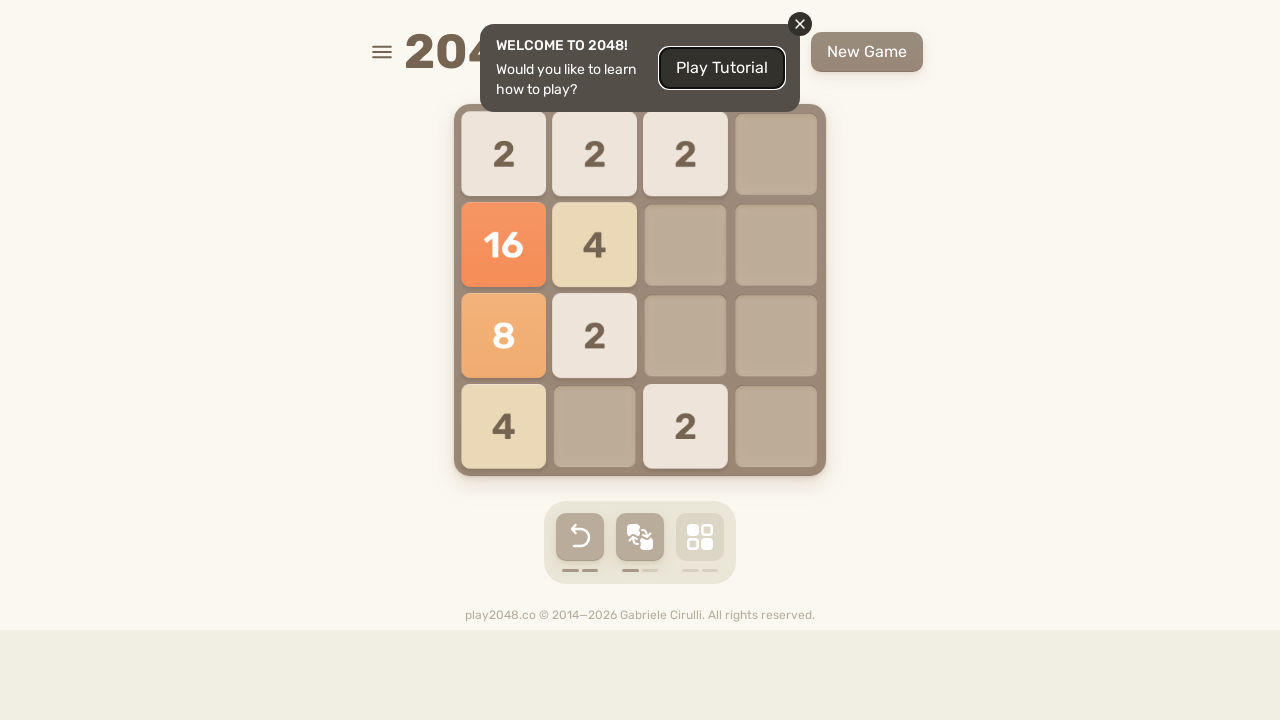

Pressed ArrowDown key on html
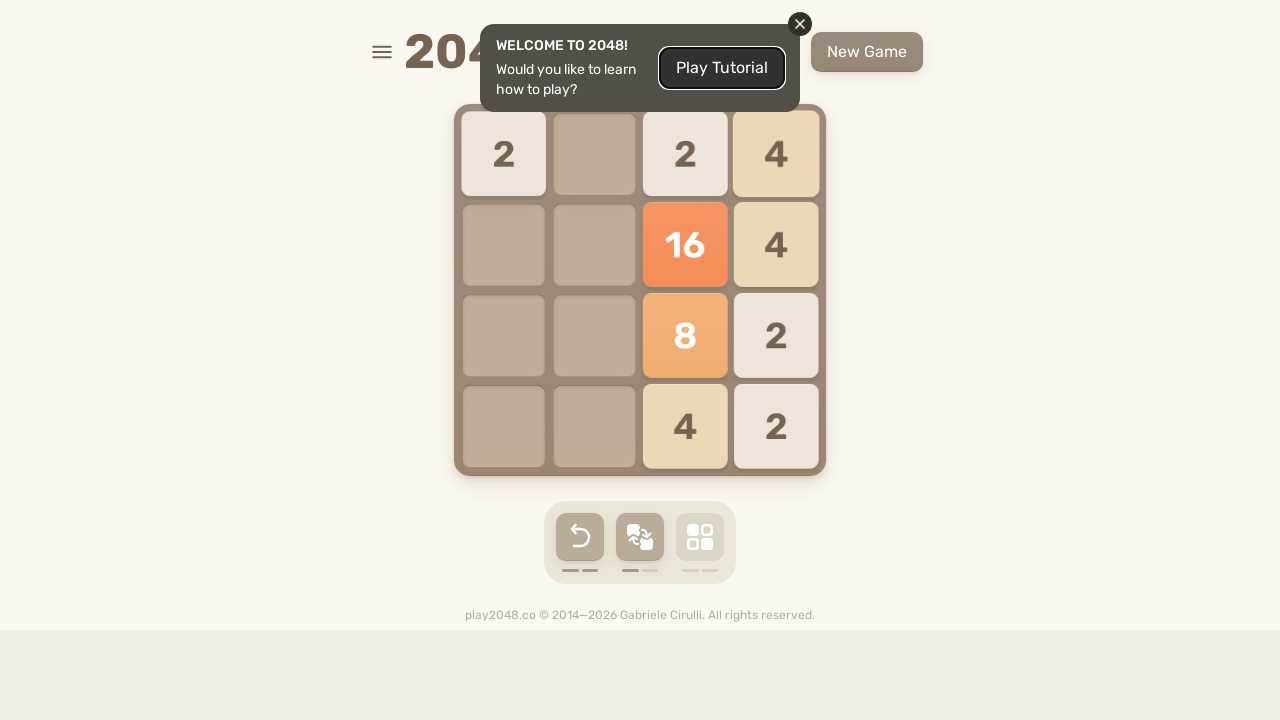

Pressed ArrowLeft key on html
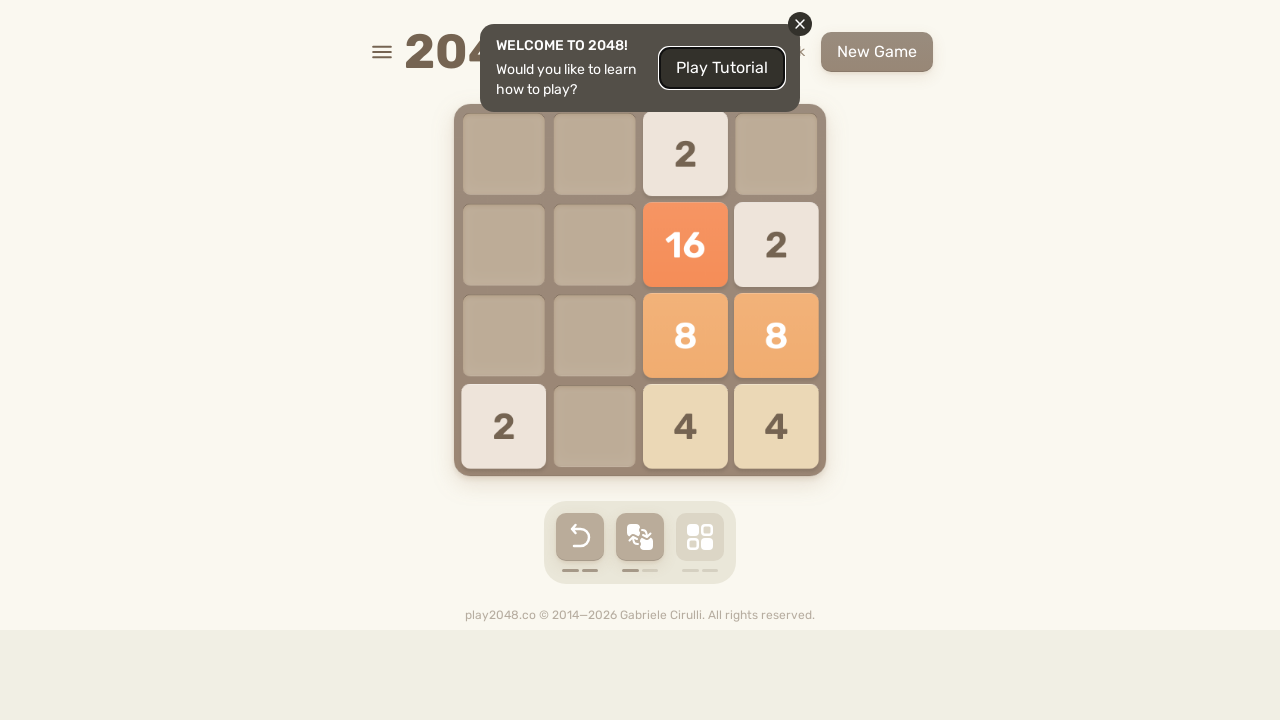

Waited 100ms for game animations to complete
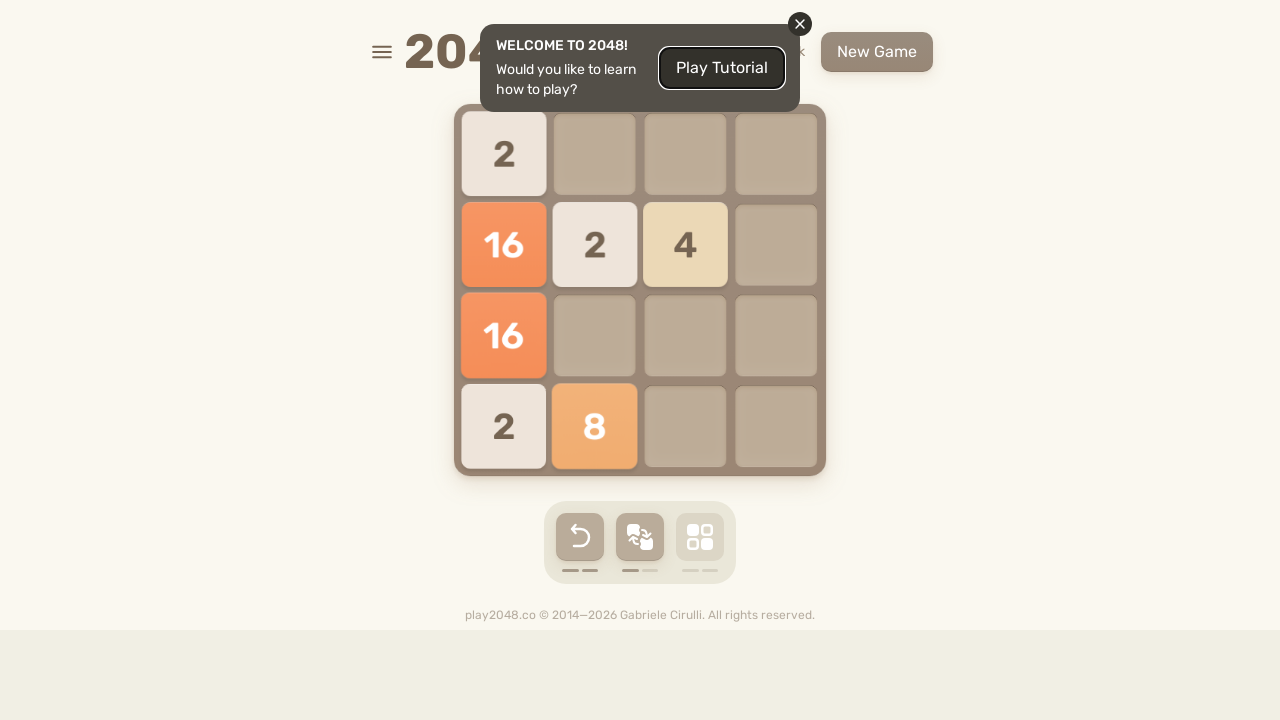

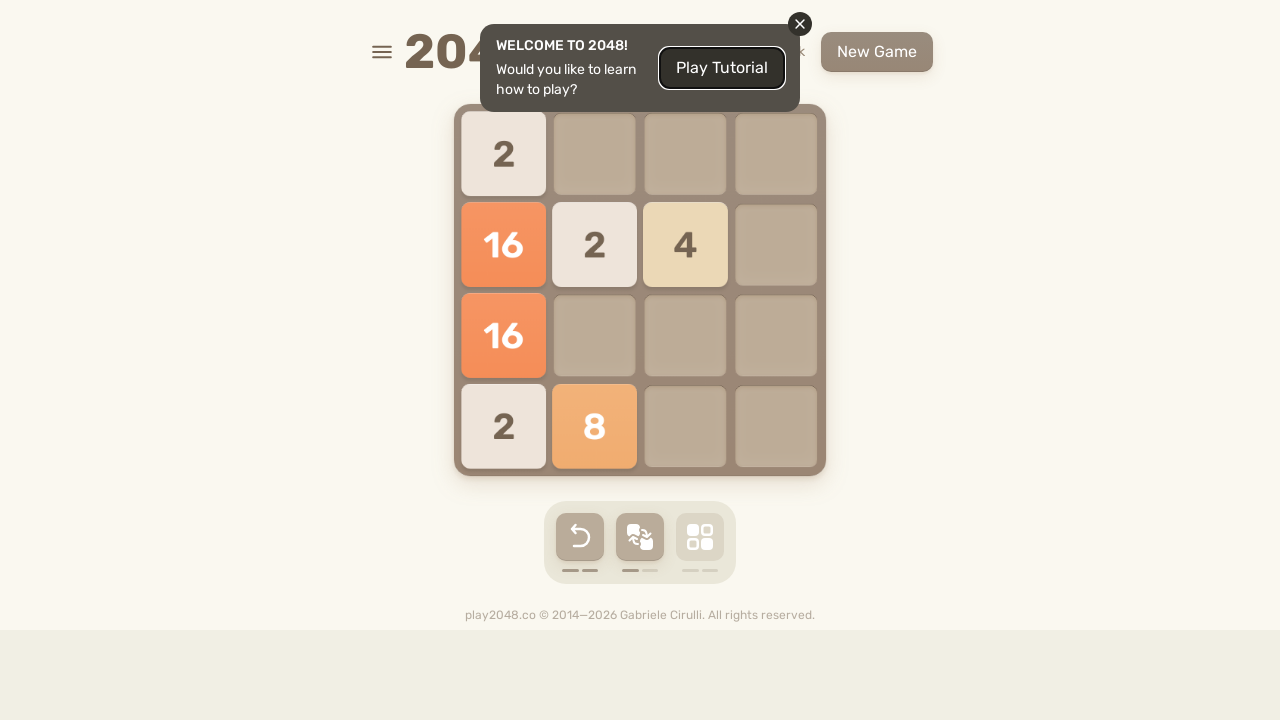